Tests various WebElement commands including text input, radio button selection, and element state verification on a practice page

Starting URL: https://syntaxprojects.com/selenium_commands_selector.php

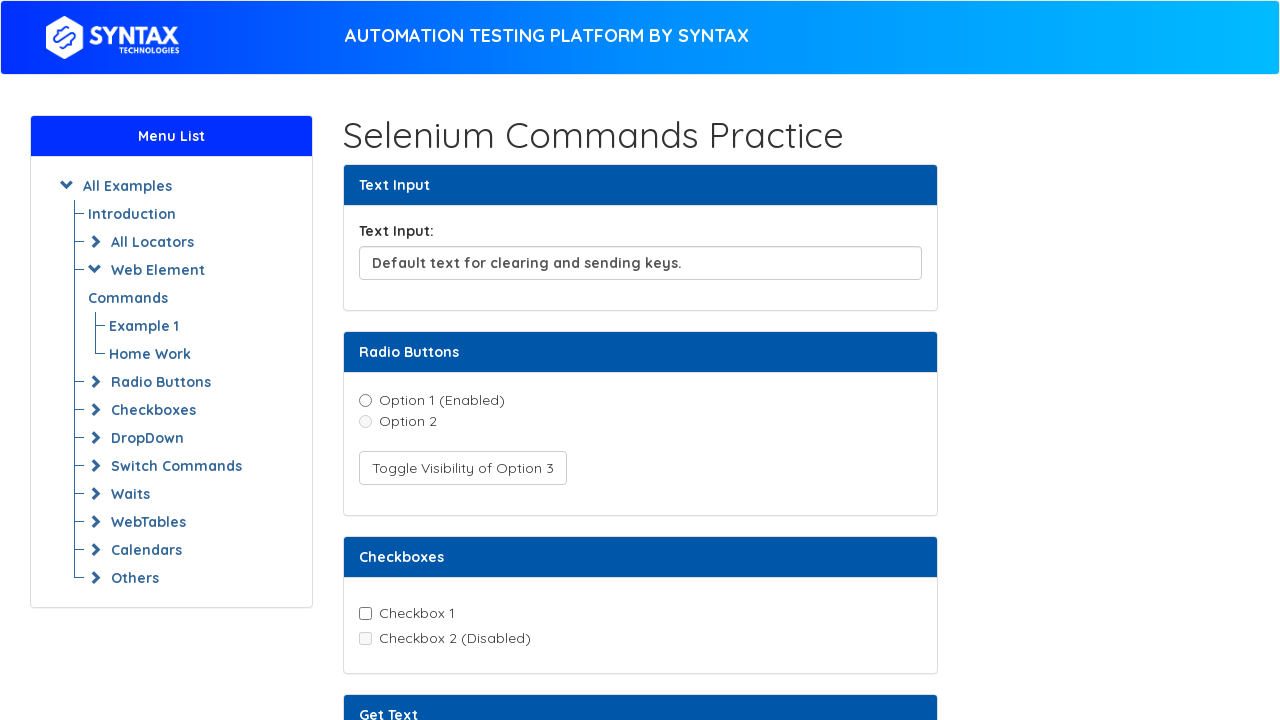

Cleared the text input field on xpath=//input[@id='textInput']
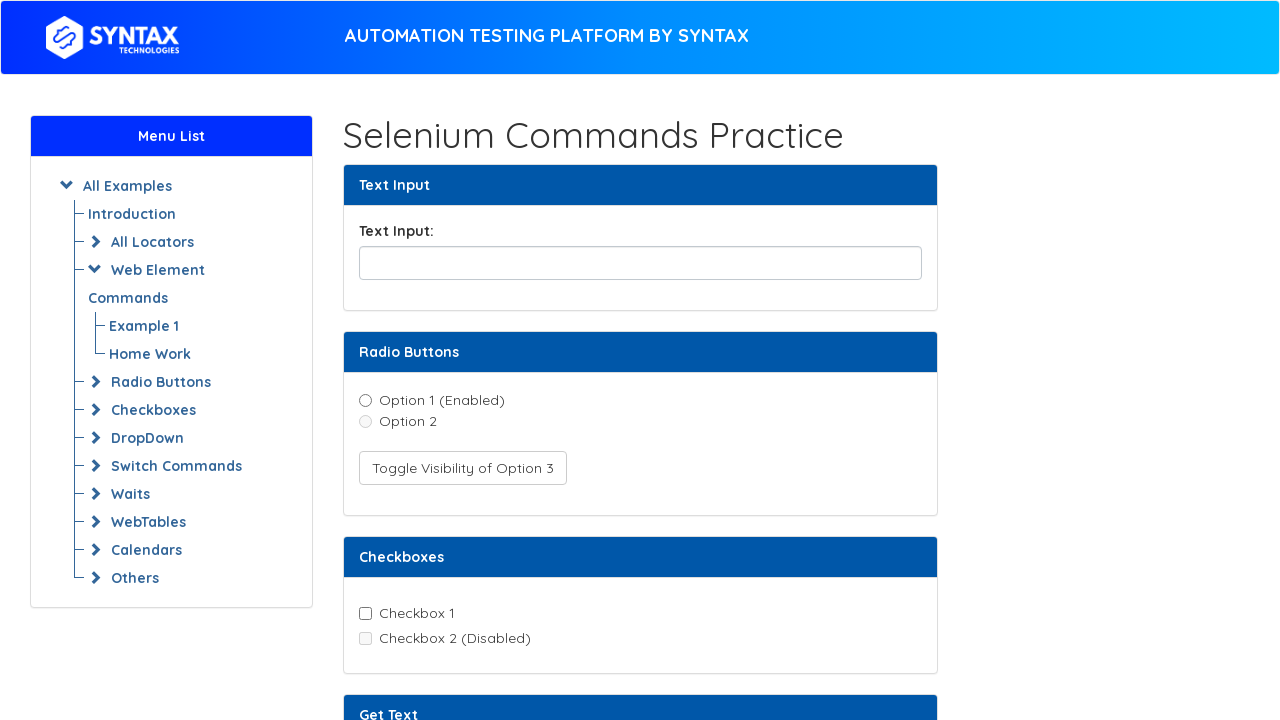

Filled text input field with 'welcome' on //input[@id='textInput']
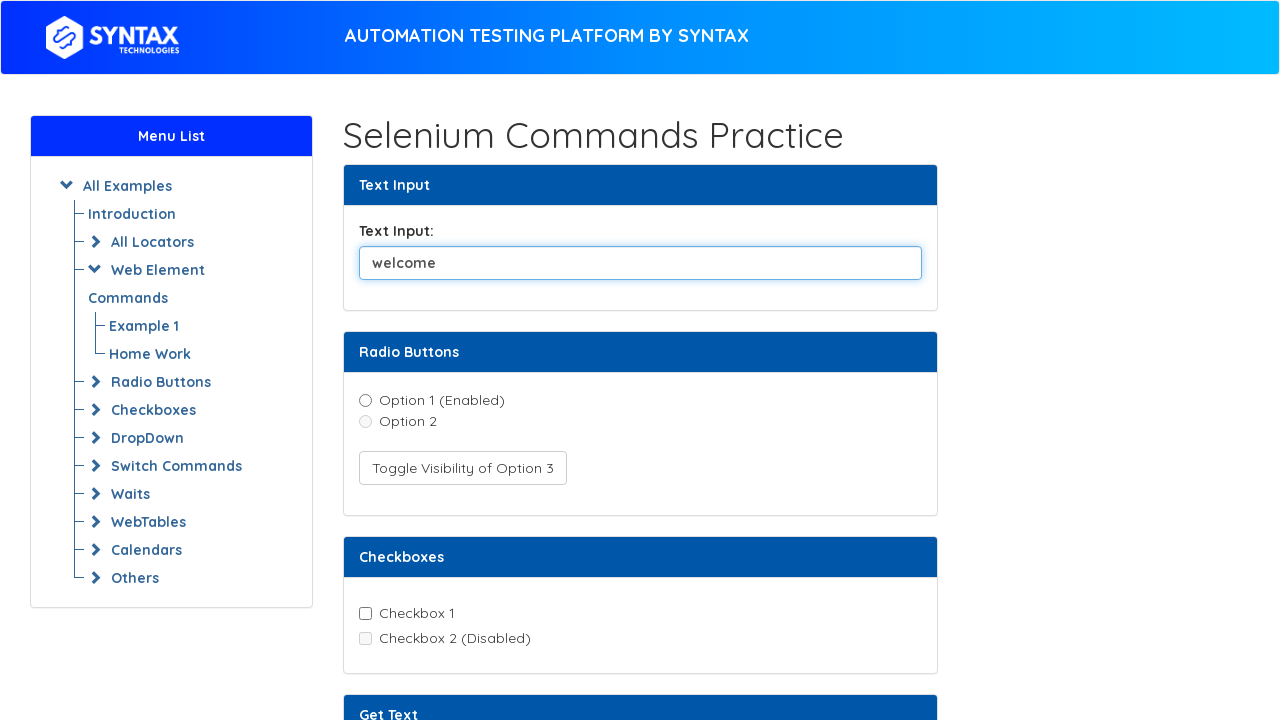

Located option1 radio button
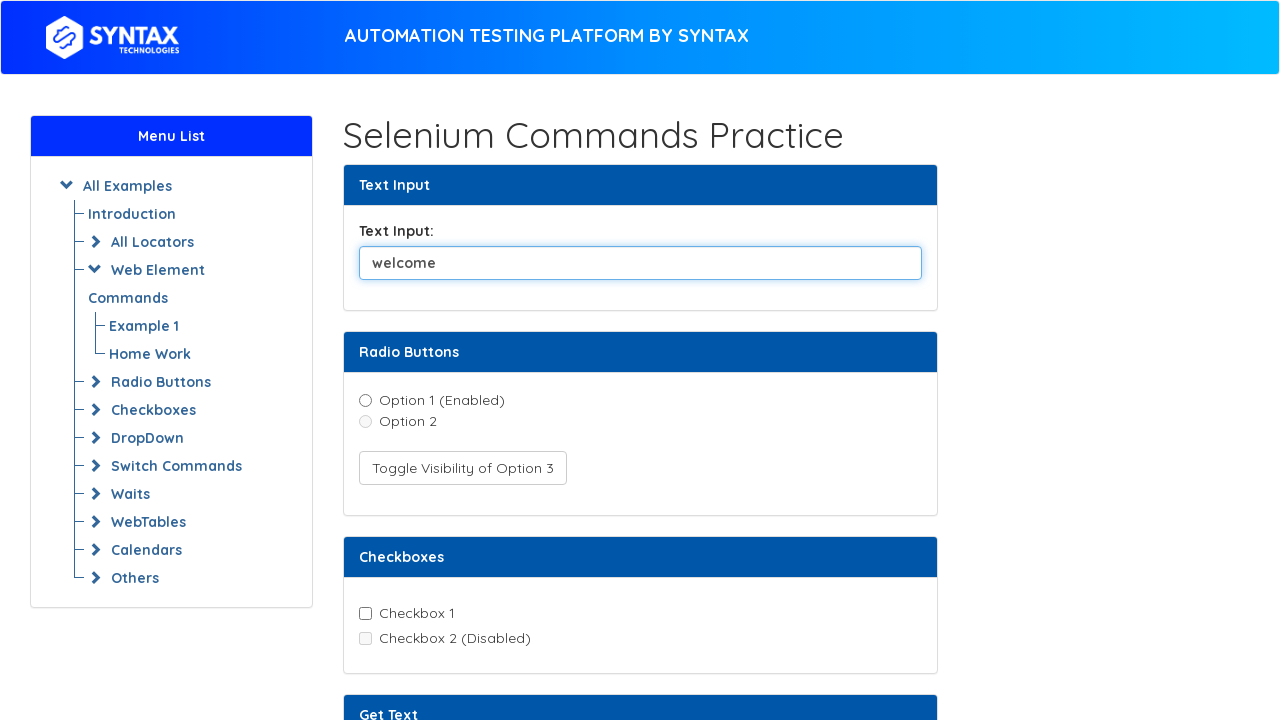

Selected option1 radio button at (365, 400) on xpath=//input[@name='radioDemo' and @value='option1']
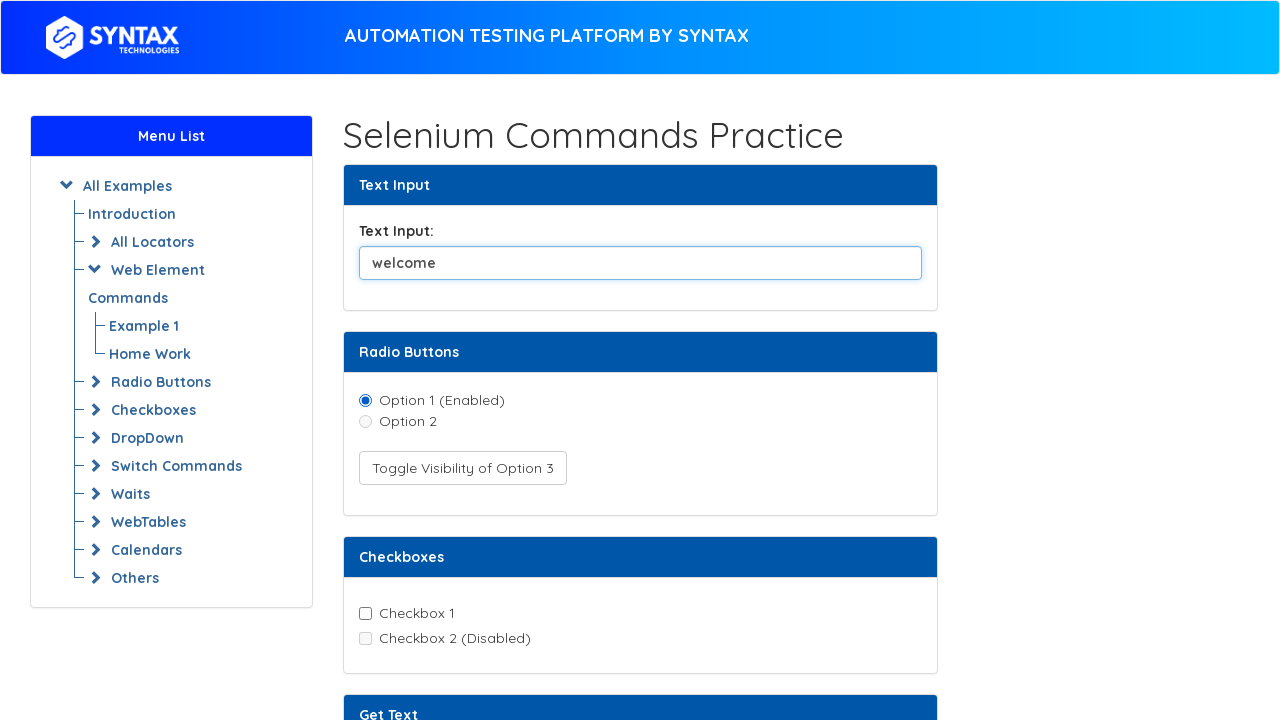

Located option2 radio button
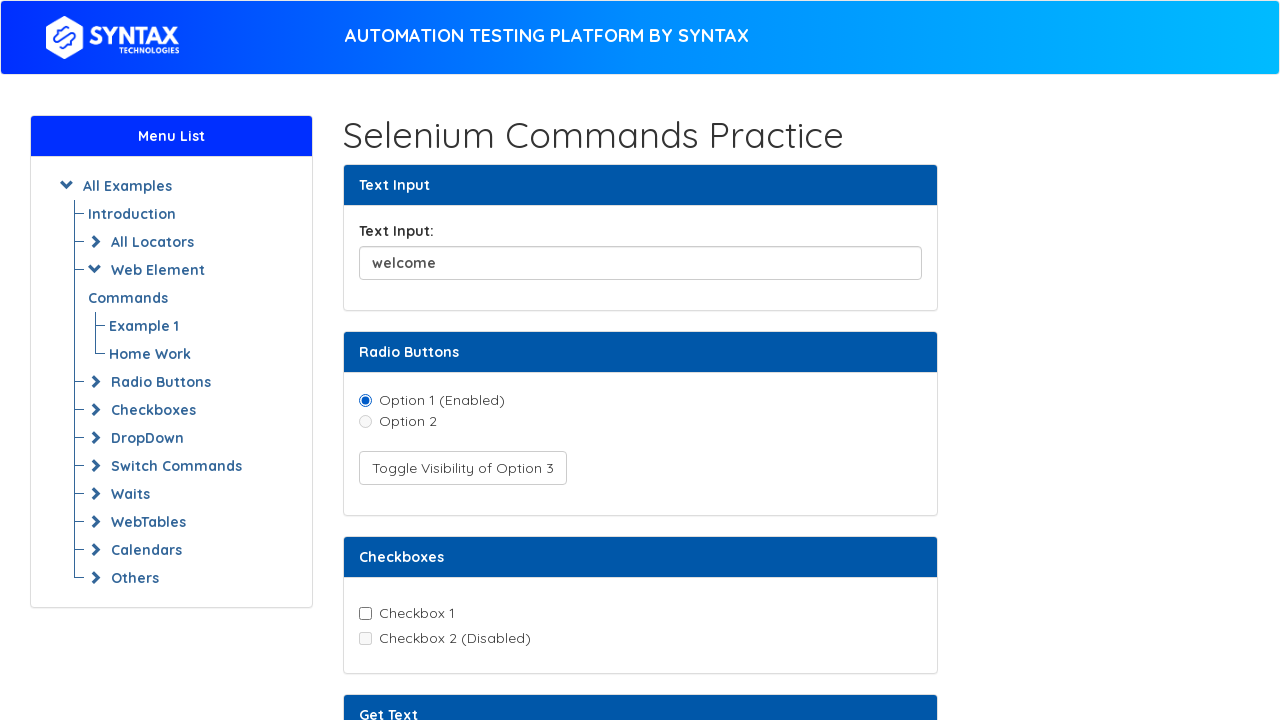

Verified option2 enabled state: False
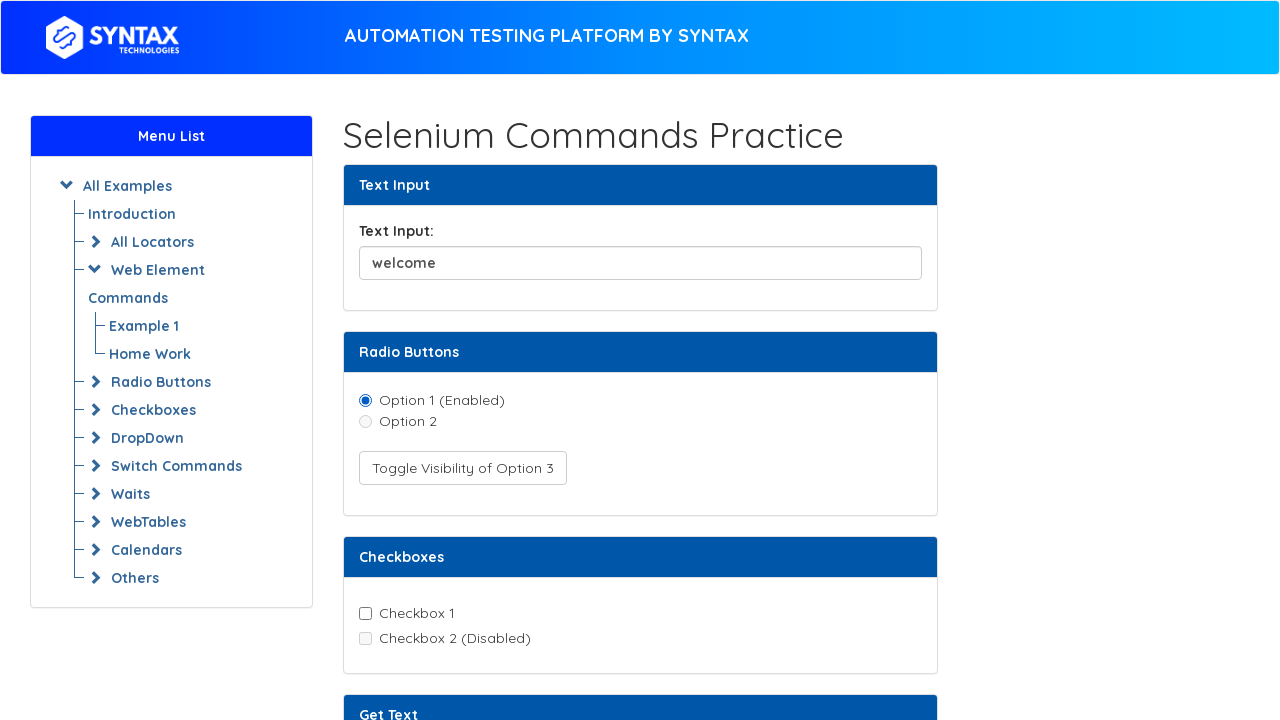

Located option3 radio button
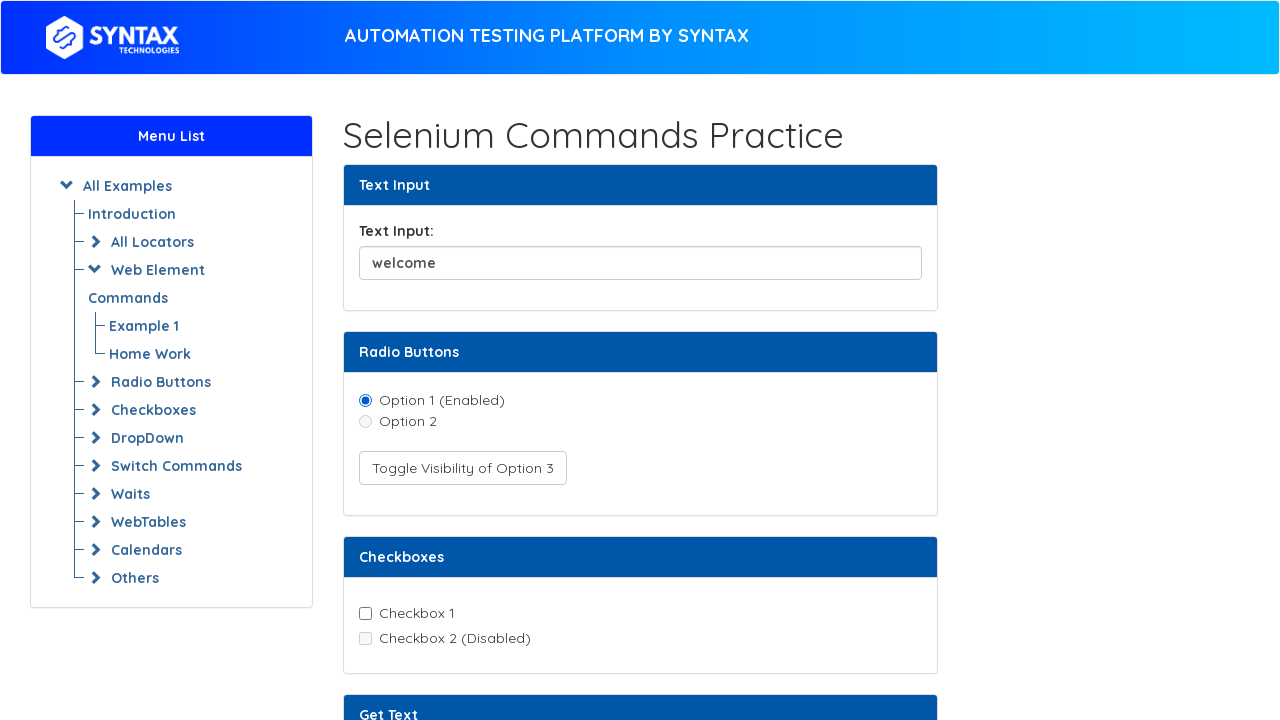

Verified option3 displayed state: False
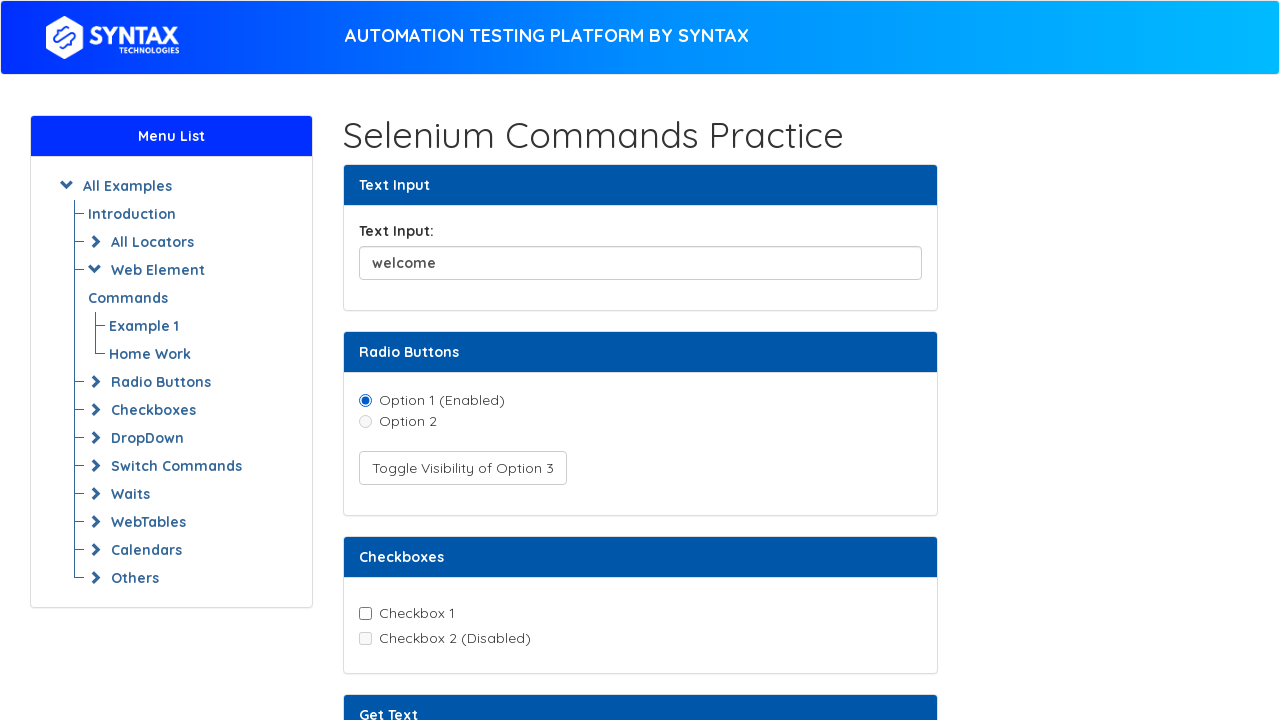

Located text element
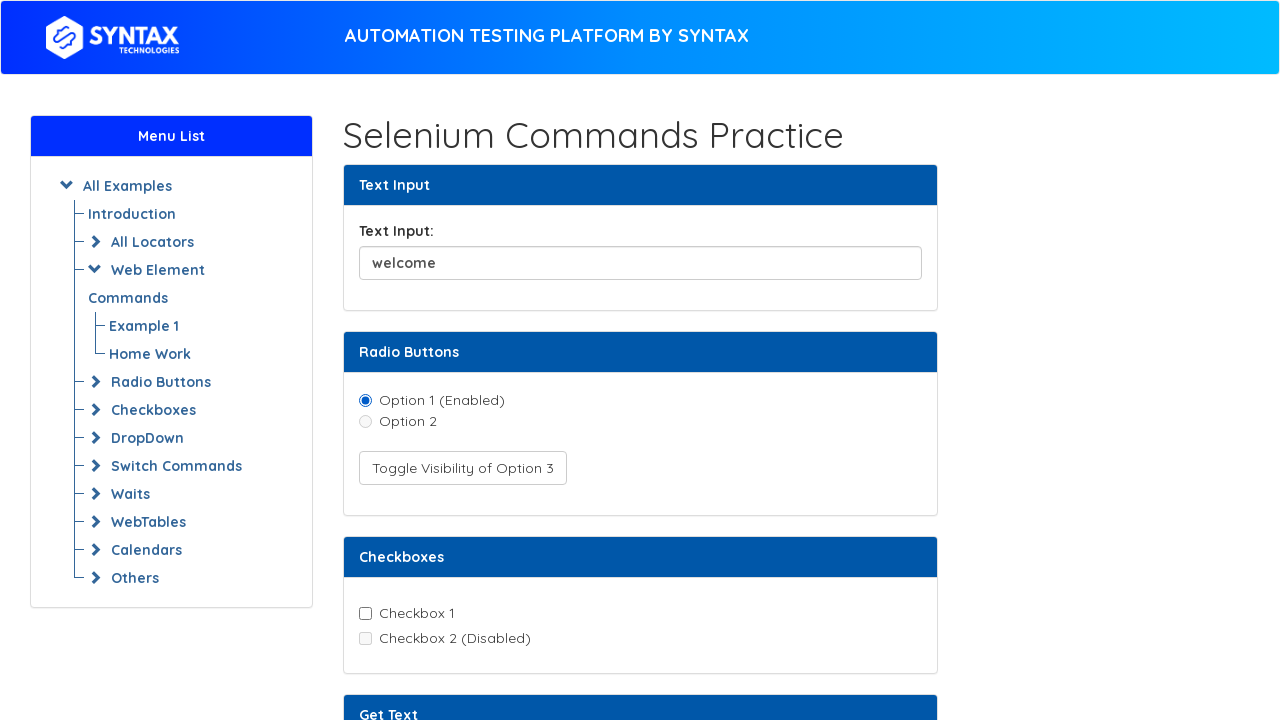

Retrieved text content: This is a sample text to  demonstrate the getText() command.
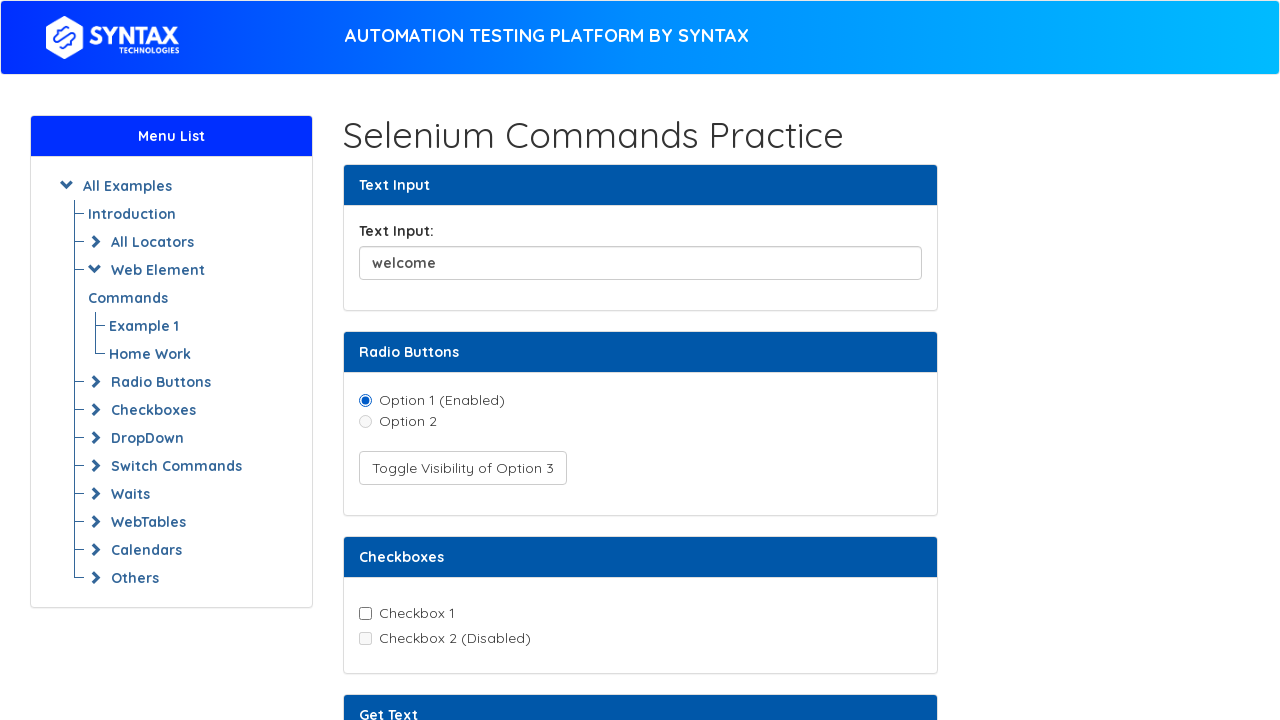

Located element with custom attribute
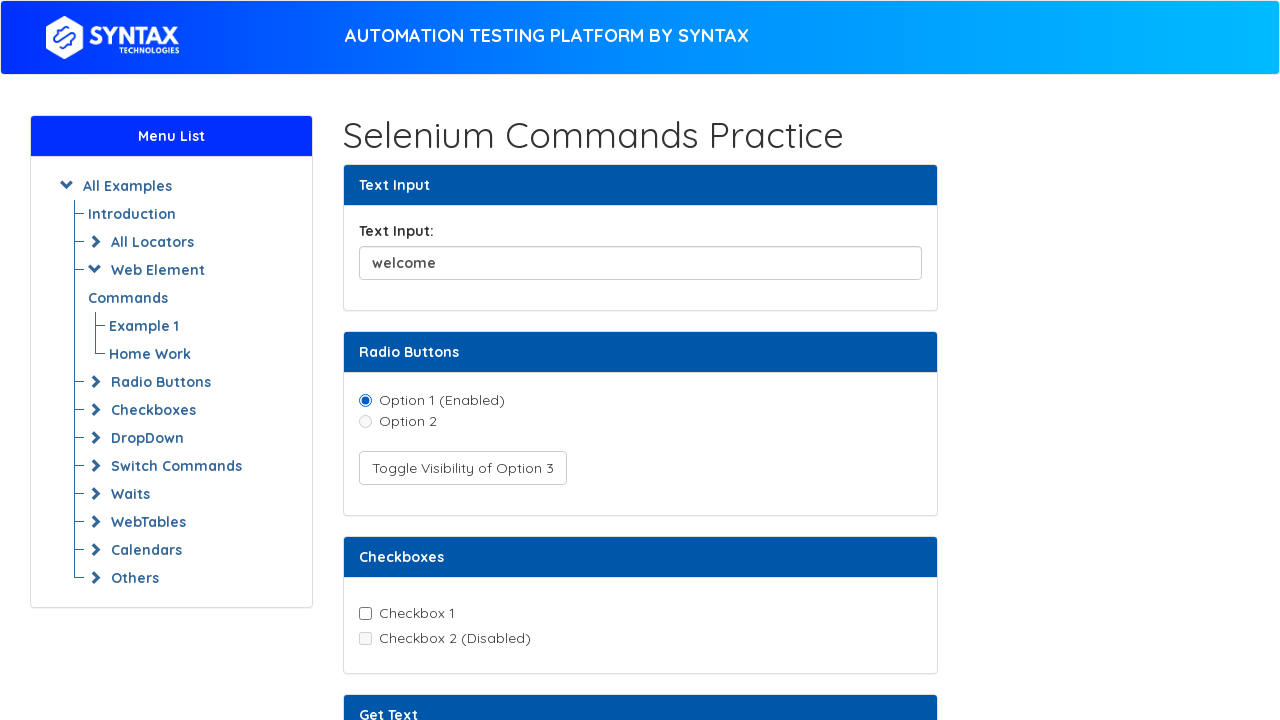

Retrieved attribute value: attributeElement
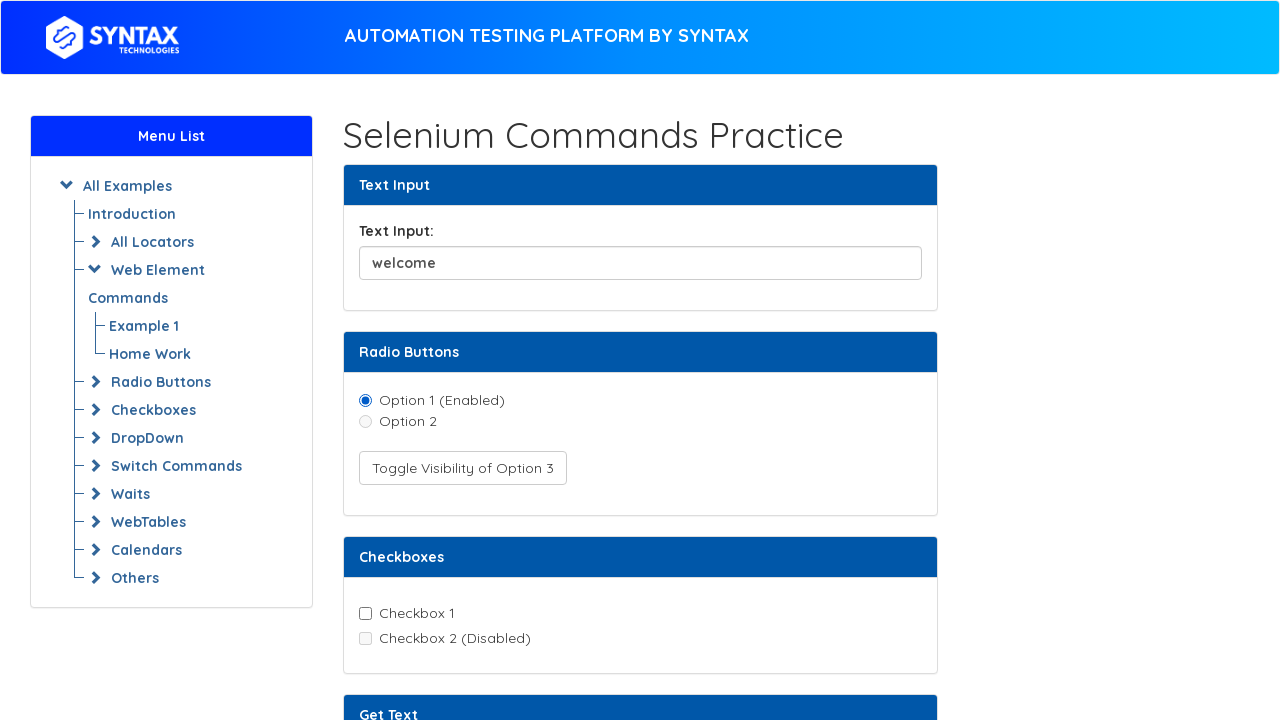

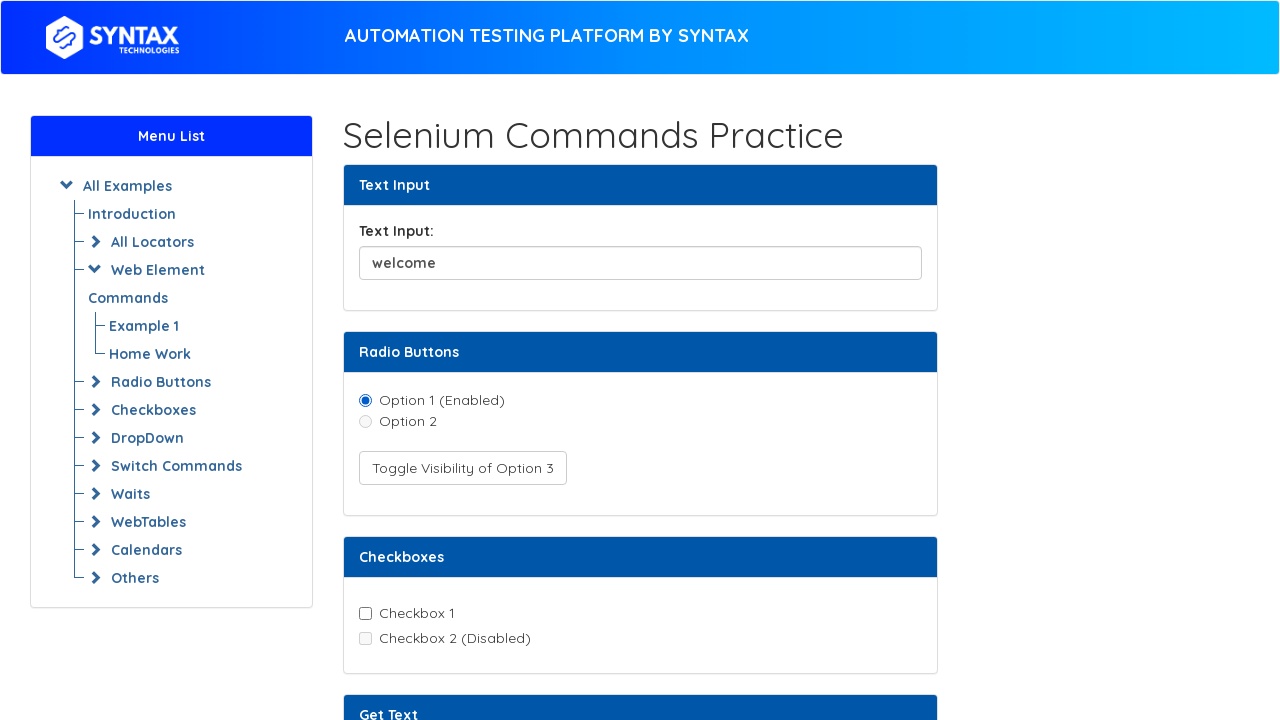